Tests CSS media queries by resizing the browser window and verifying responsive elements are displayed

Starting URL: https://testpages.eviltester.com/styled/css-media-queries.html

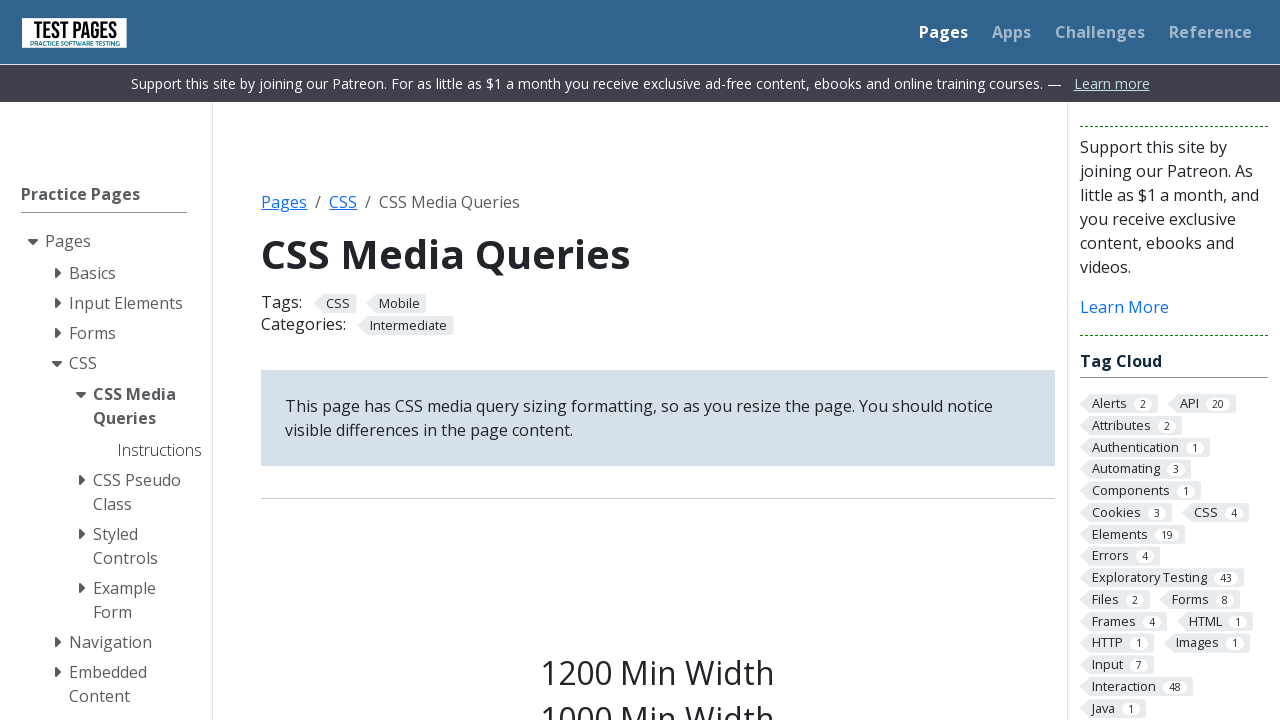

Navigated to CSS media queries test page
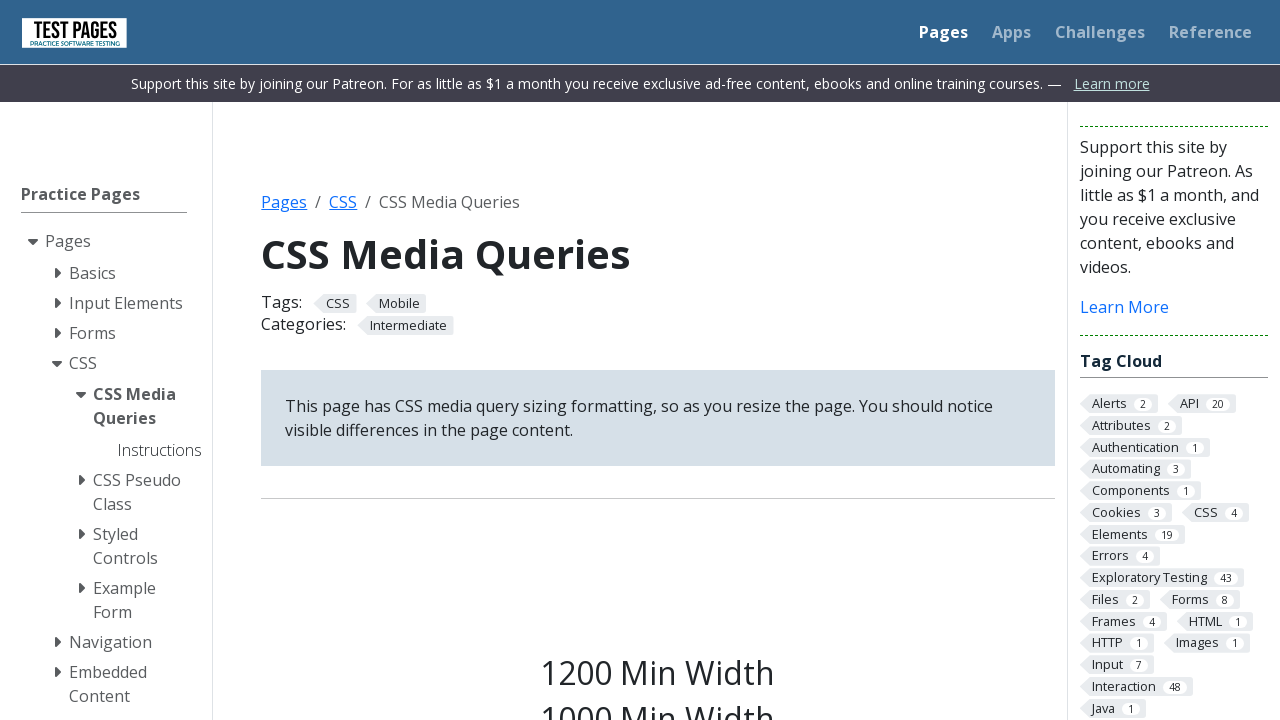

Set viewport size to 1200x1080 pixels
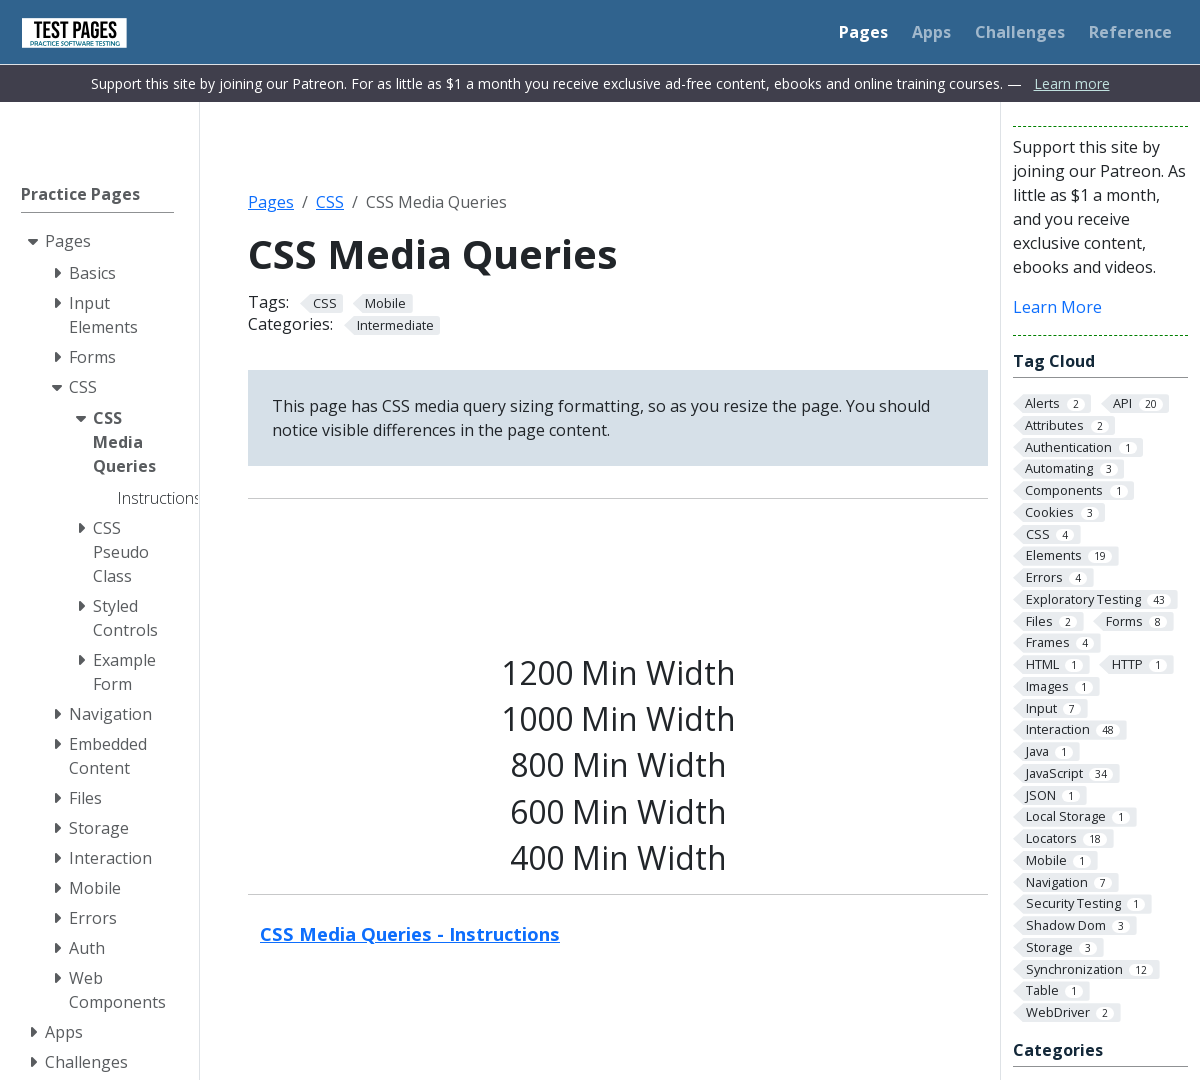

1200px media query element (.s1200) is displayed
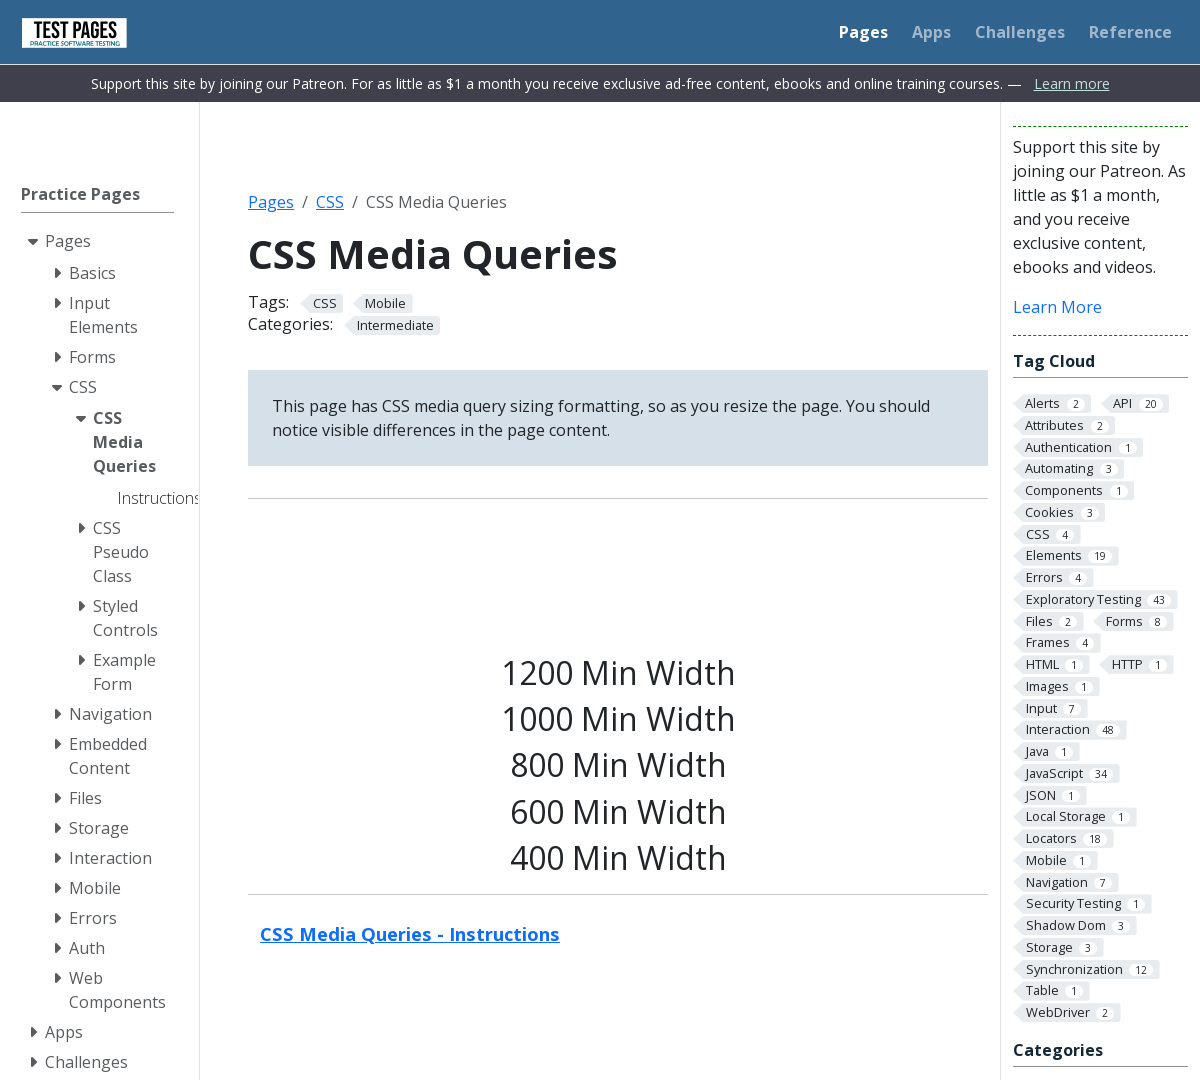

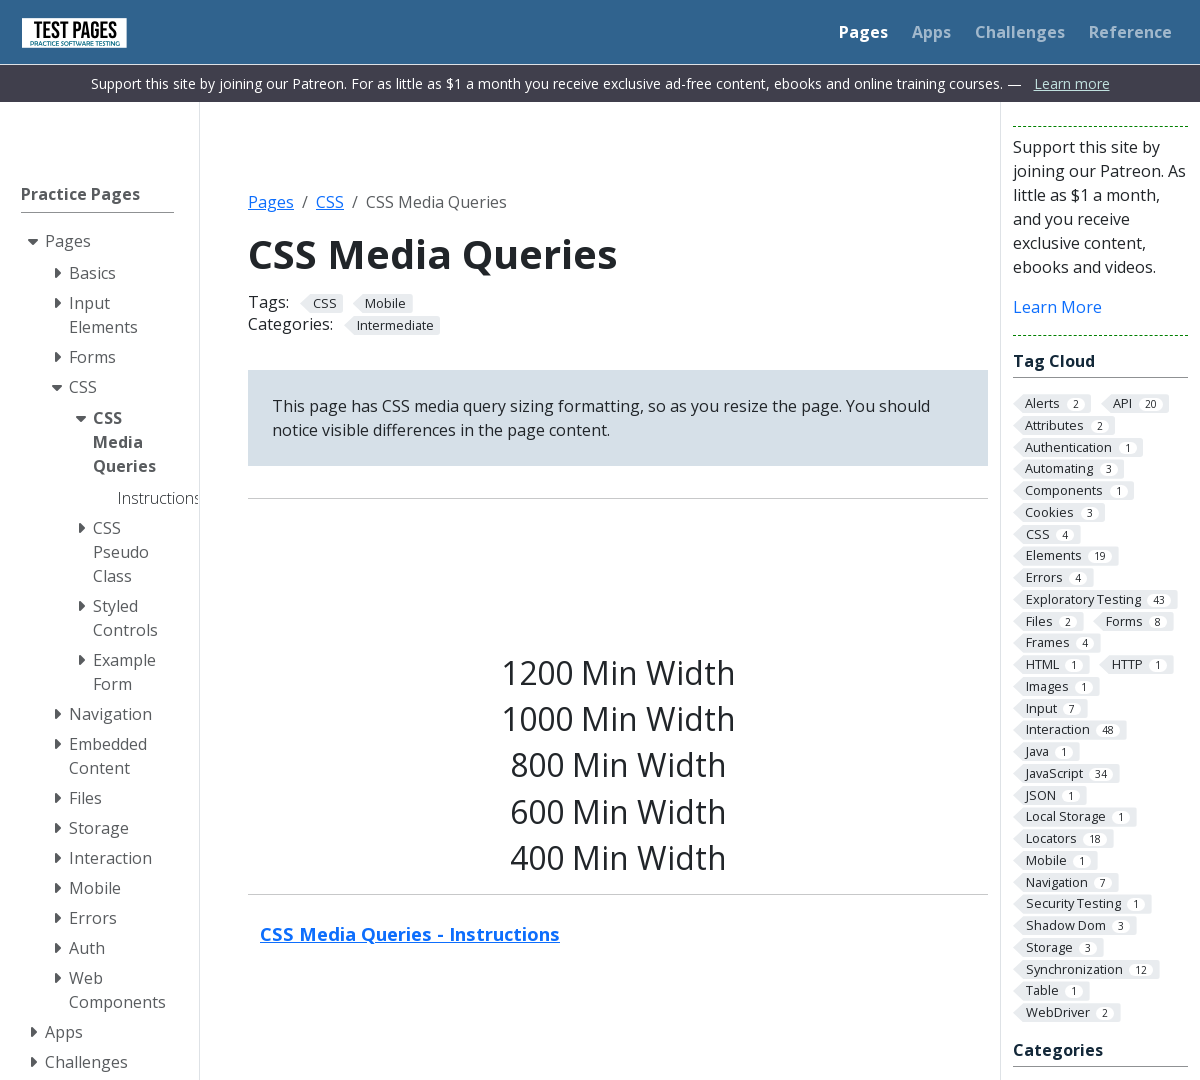